Navigates to a Stepik lesson page, fills in an answer in a textarea field, and clicks the submit button to submit the solution.

Starting URL: https://stepik.org/lesson/25969/step/12

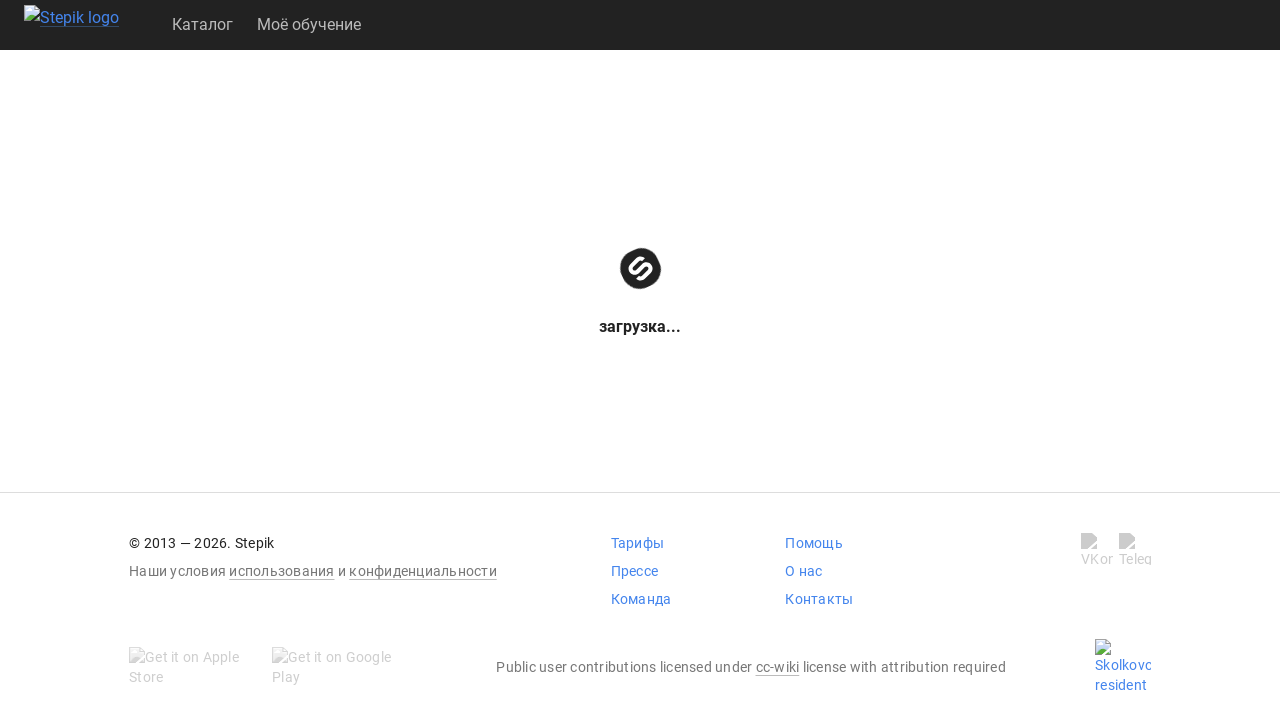

Waited for textarea field to be visible
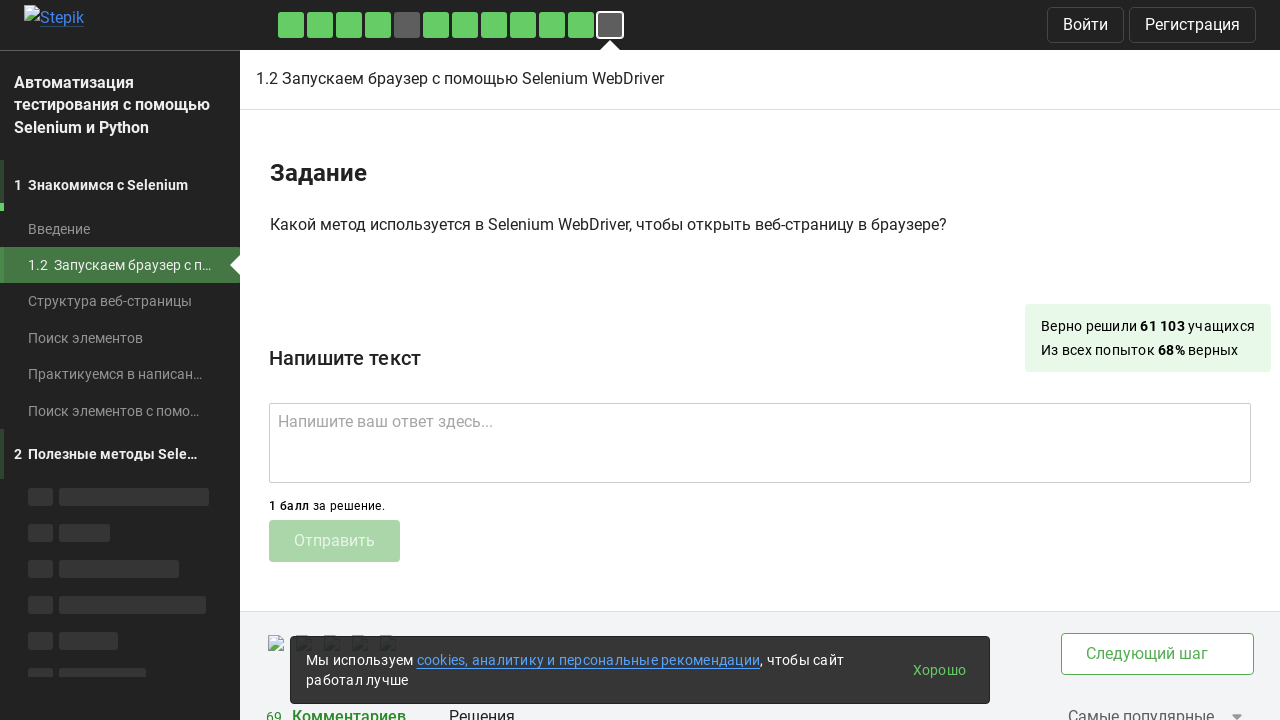

Filled textarea with answer 'get()' on .textarea
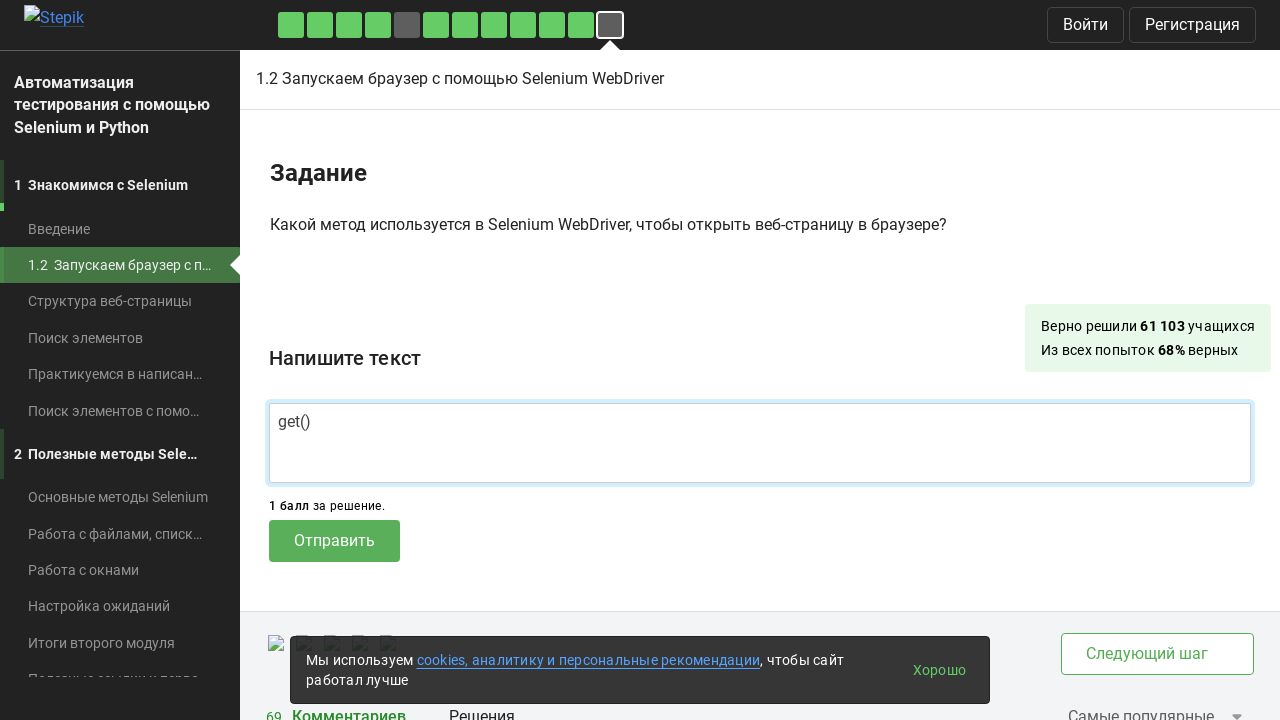

Waited for submit button to be available
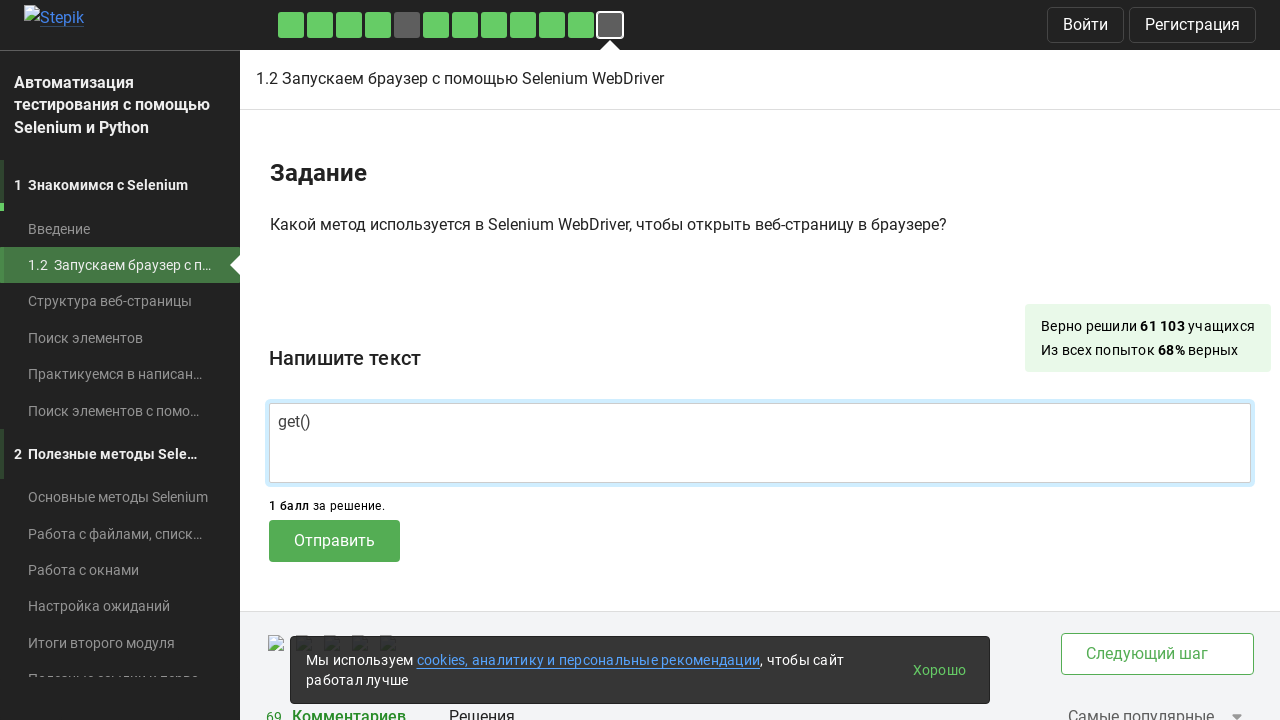

Clicked submit button to submit the solution at (334, 541) on .submit-submission
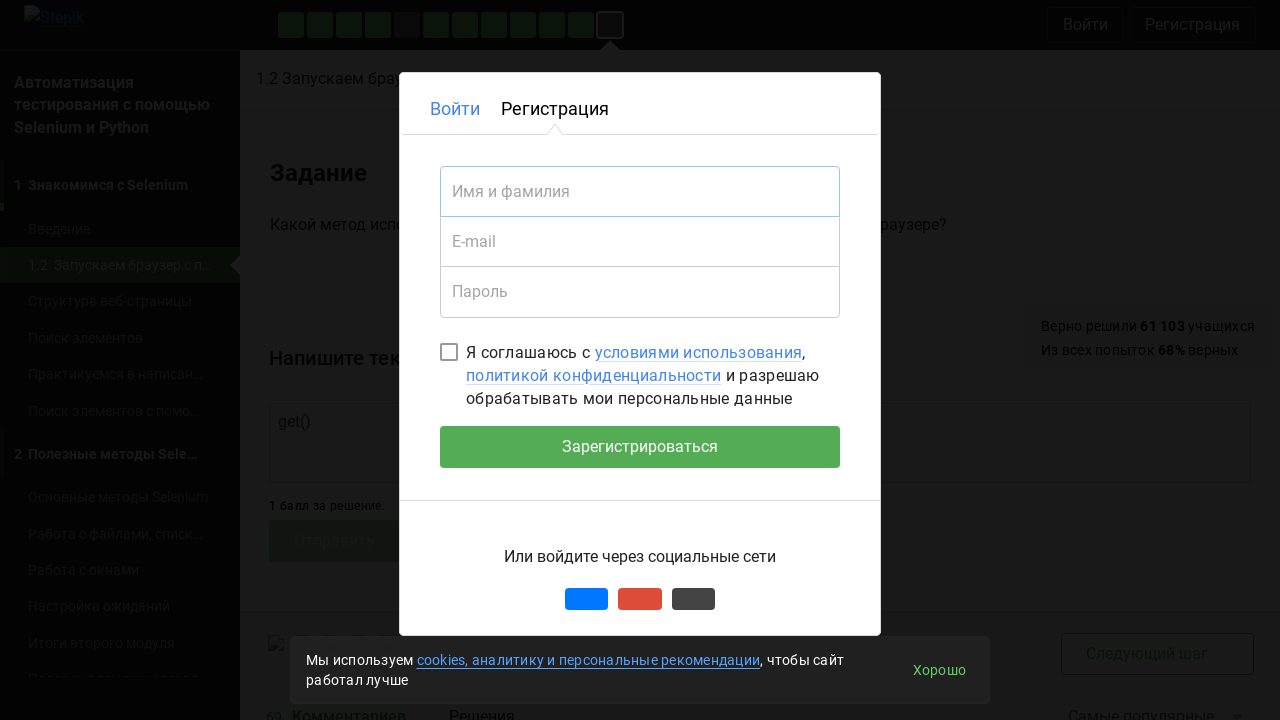

Waited 2 seconds for response to process
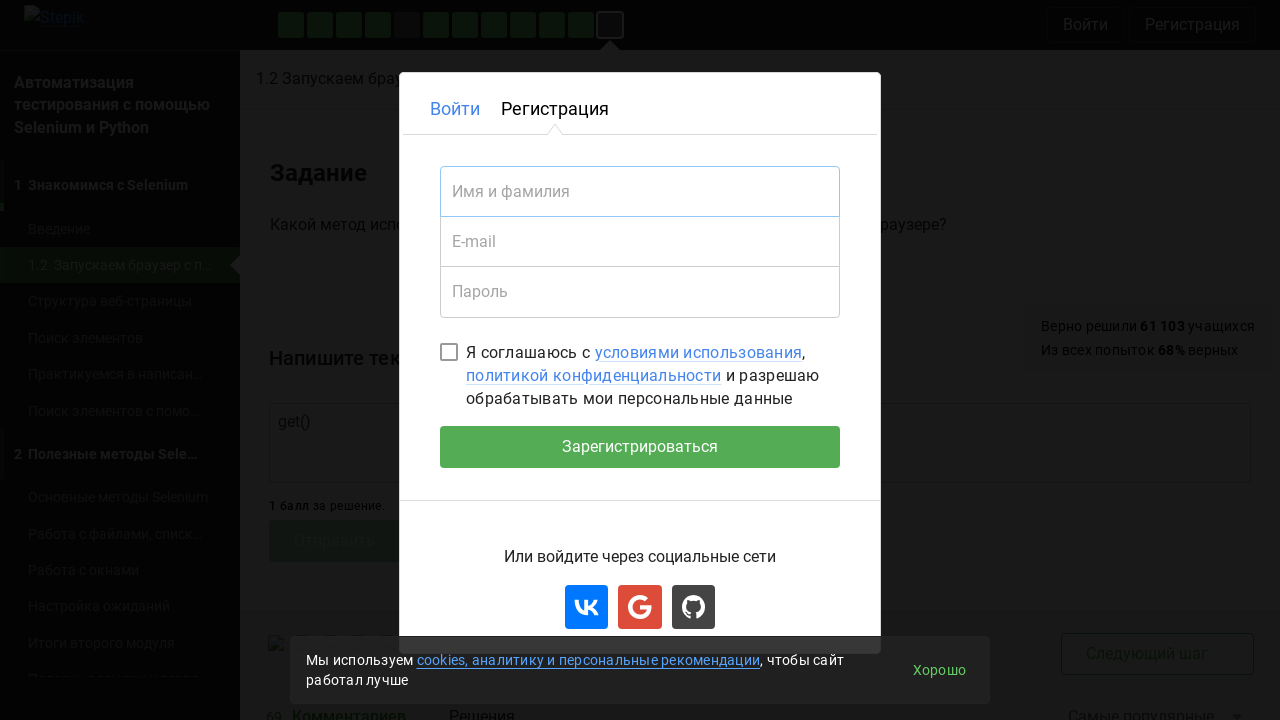

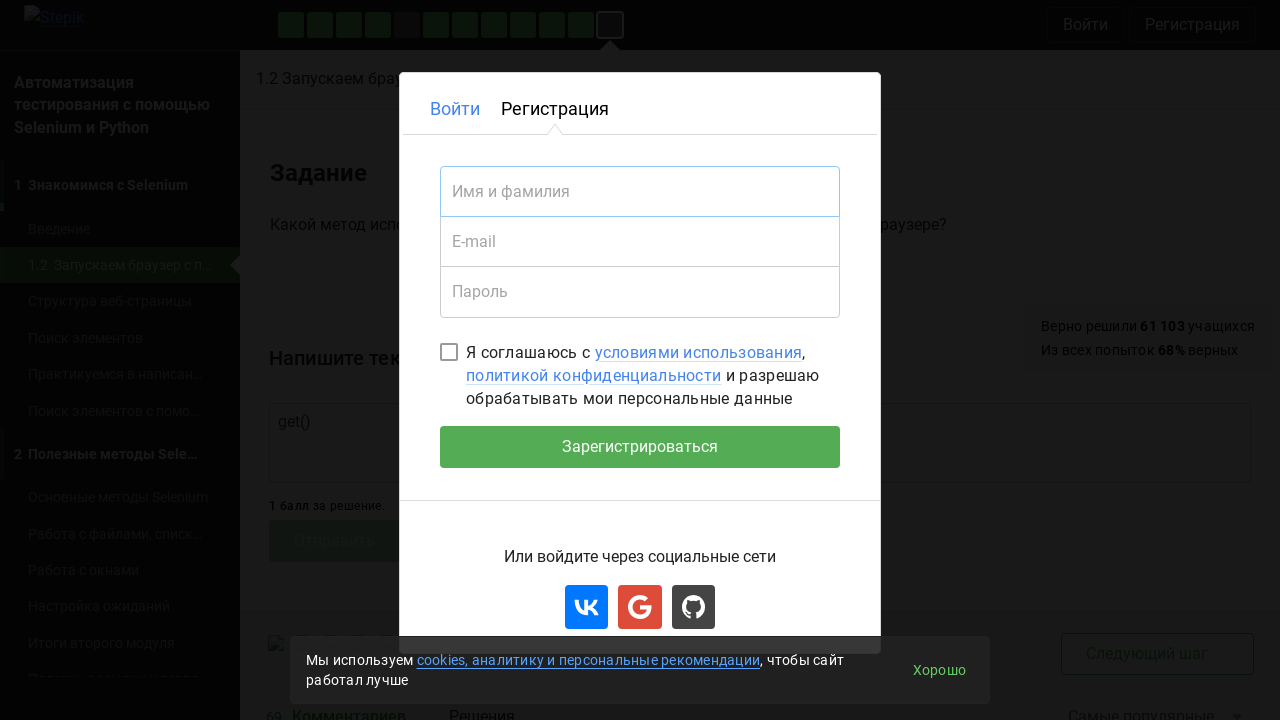